Navigates to DuckDuckGo homepage and verifies that the logo image is displayed

Starting URL: https://duckduckgo.com/

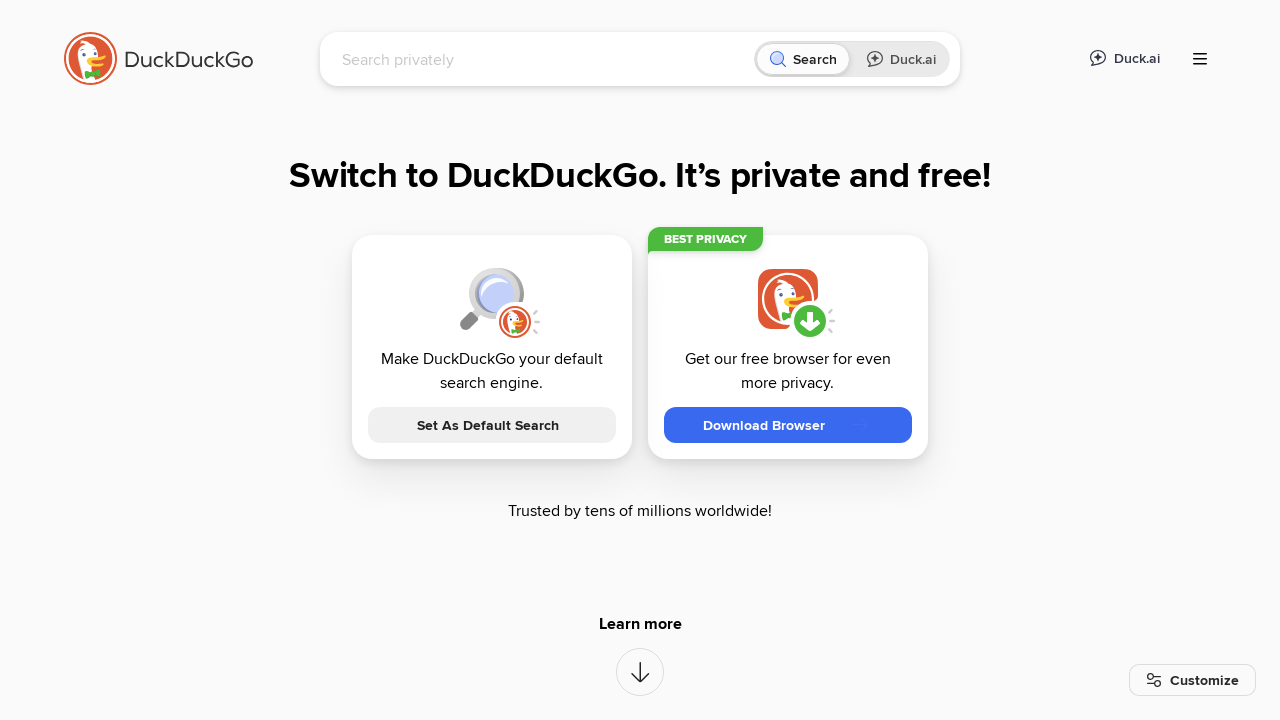

Waited for DuckDuckGo logo image to load
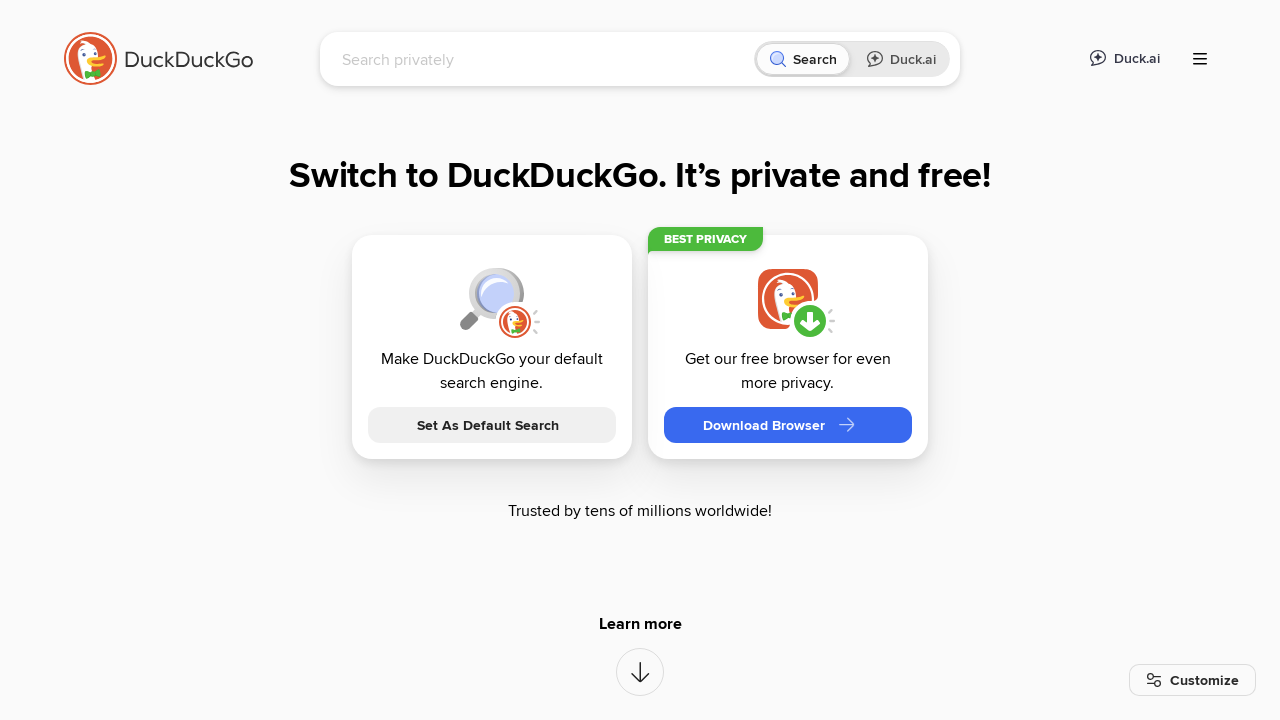

Verified that the DuckDuckGo logo image is displayed
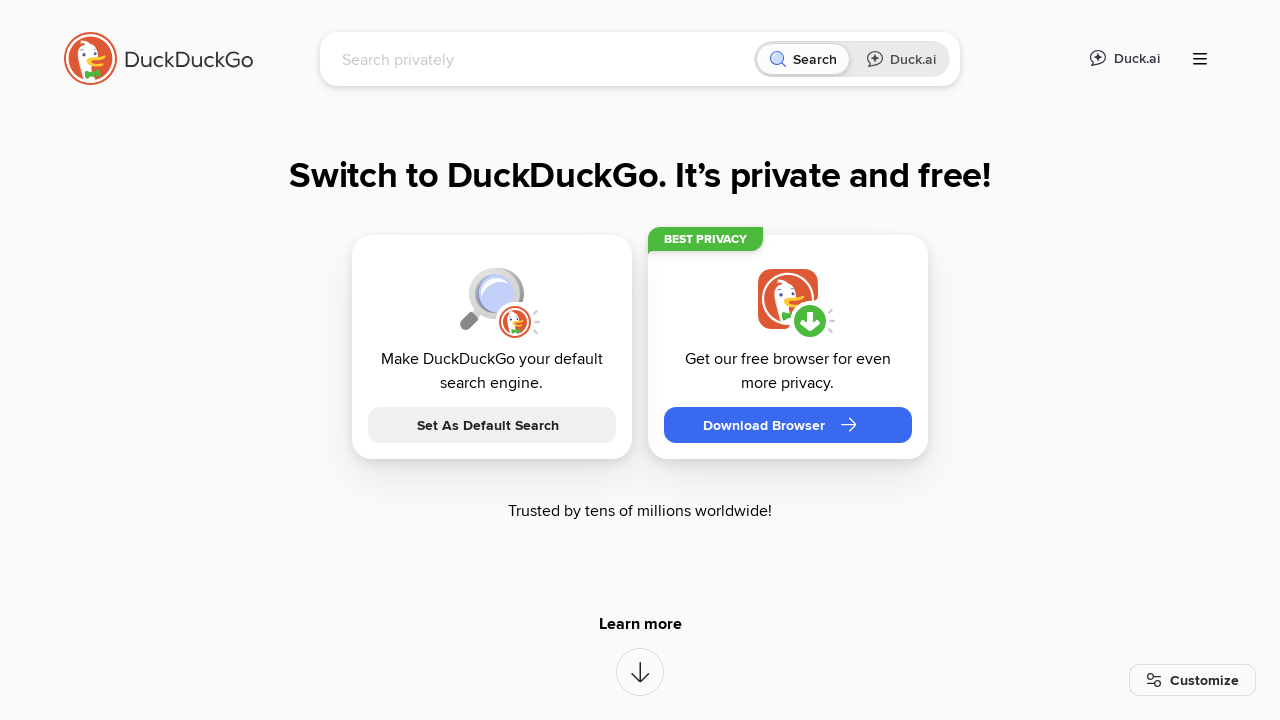

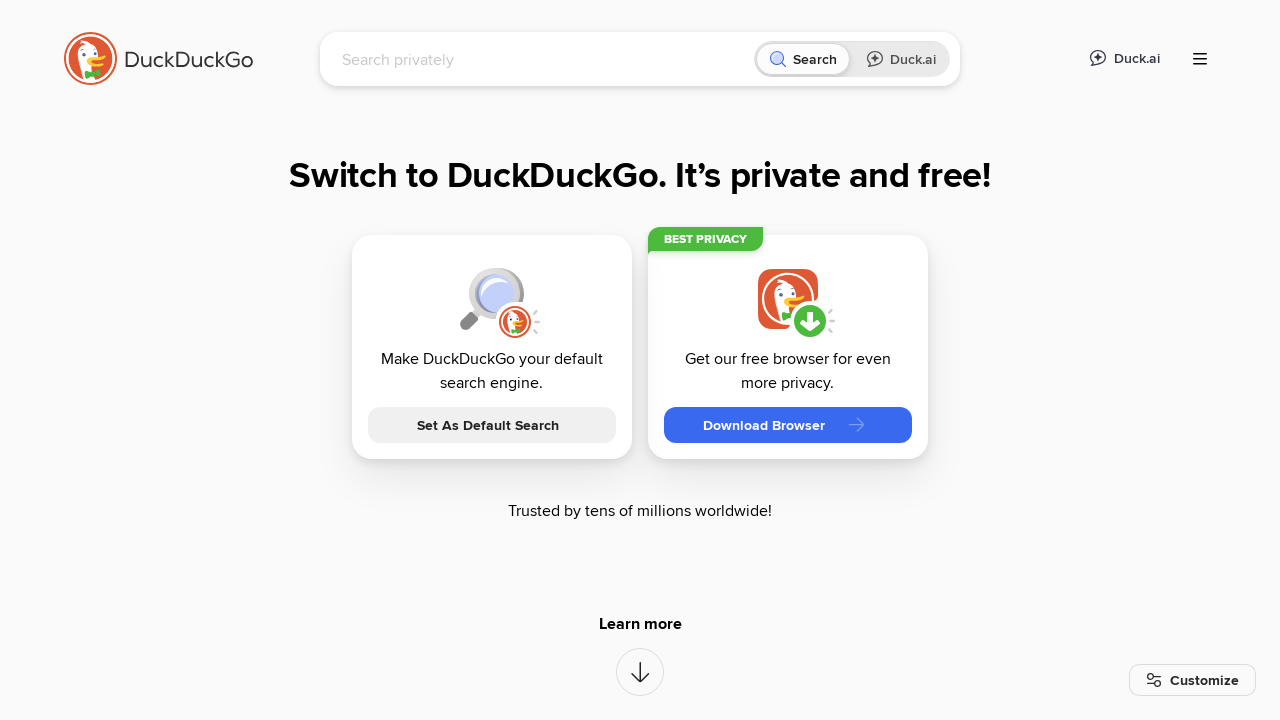